Navigates to Douban homepage, clicks on the "Books" link which opens a new tab, and demonstrates window switching between tabs

Starting URL: https://www.douban.com/

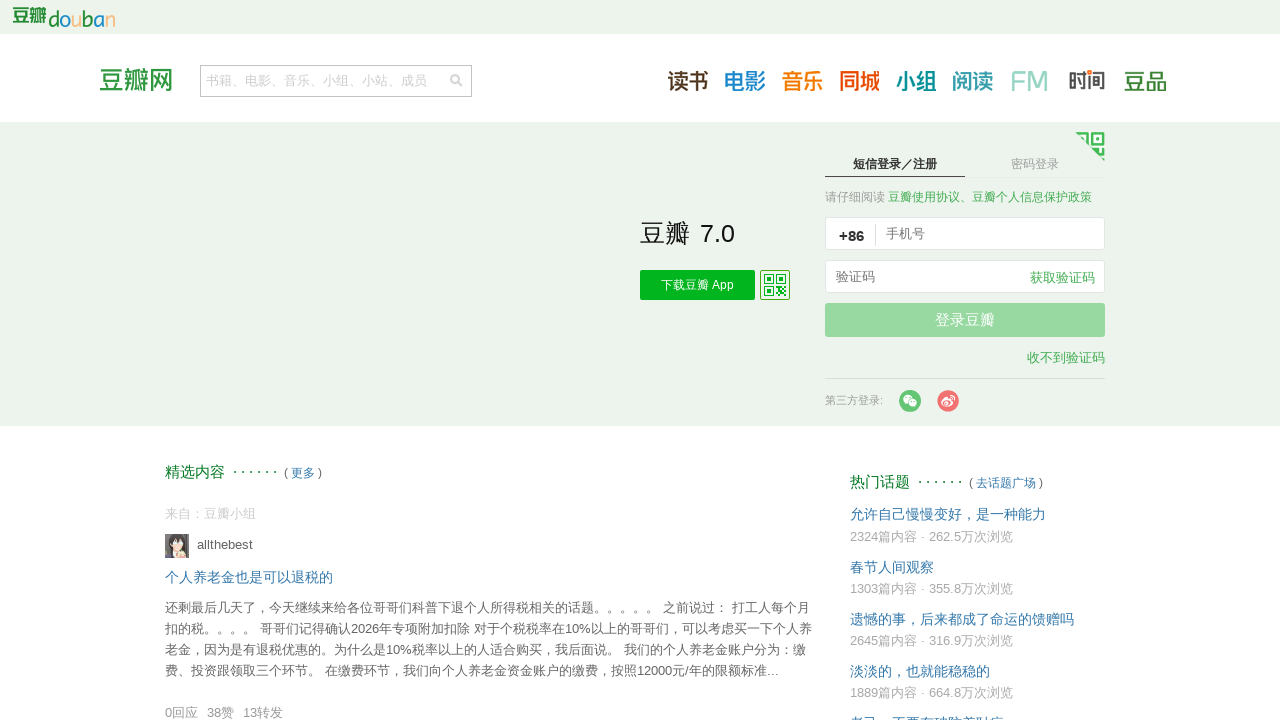

Navigated to Douban homepage
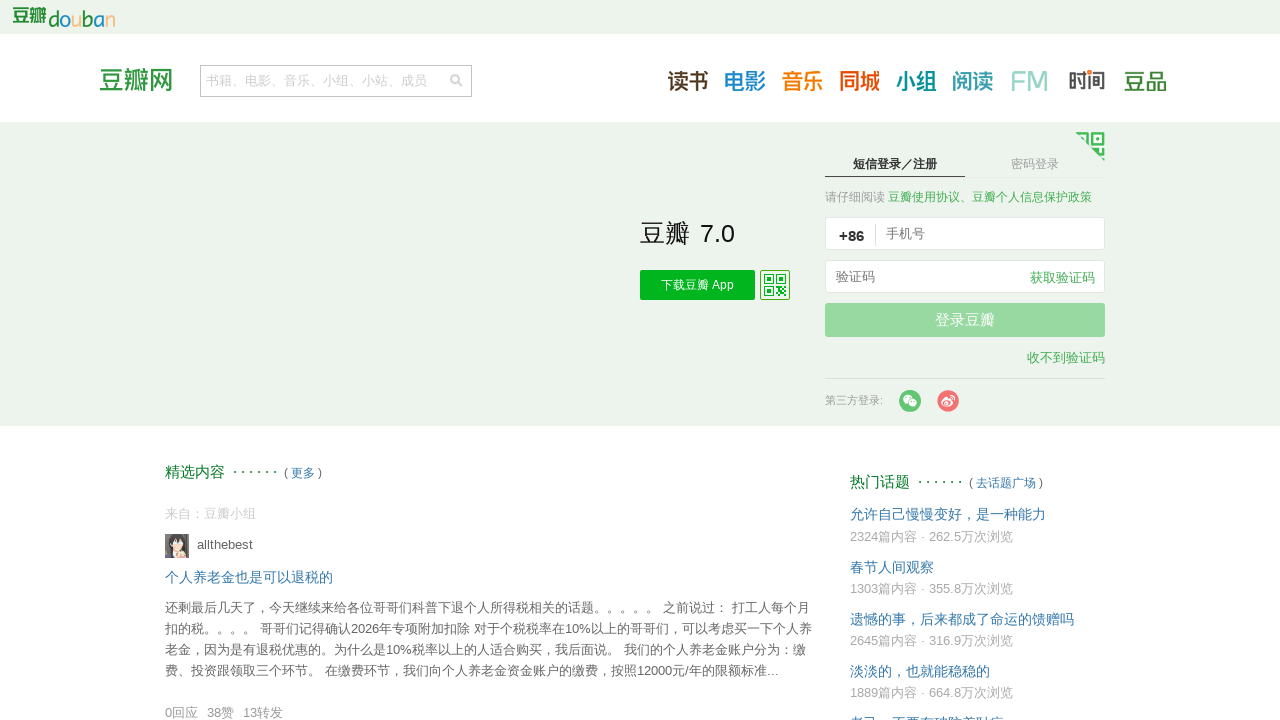

Clicked on Books link, new tab opened at (688, 80) on .lnk-book
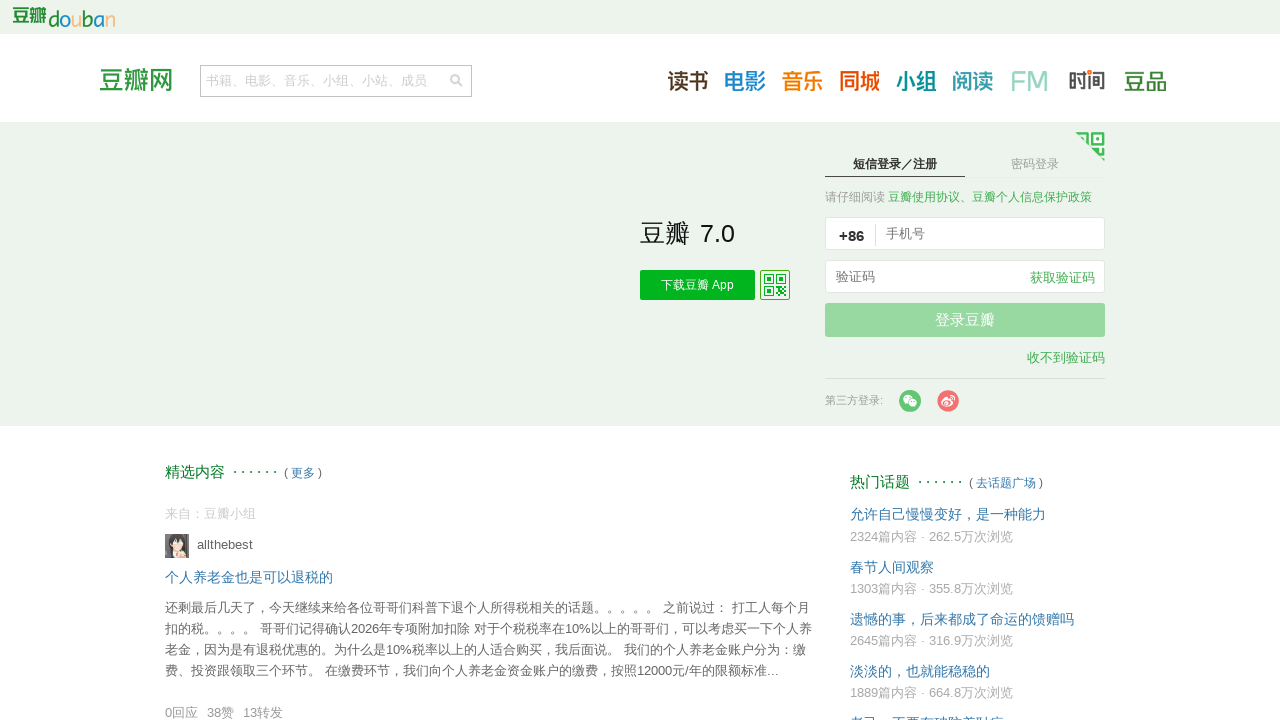

New page finished loading
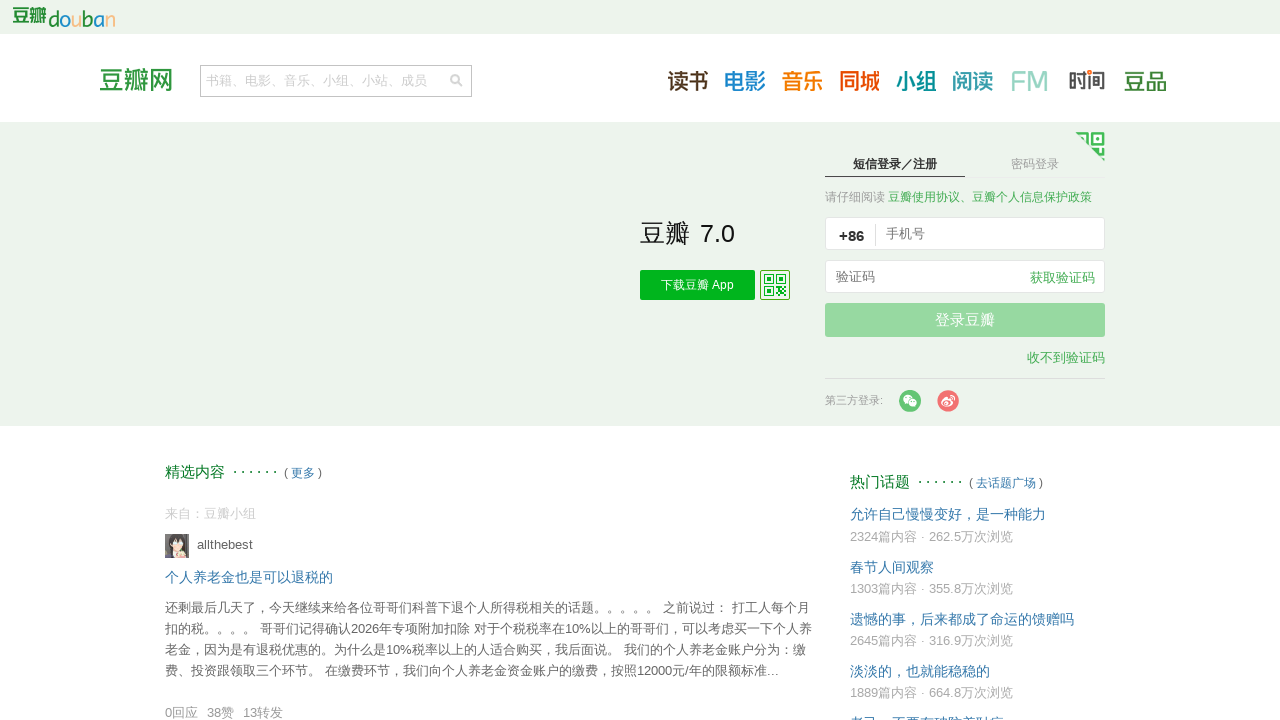

Switched to original tab
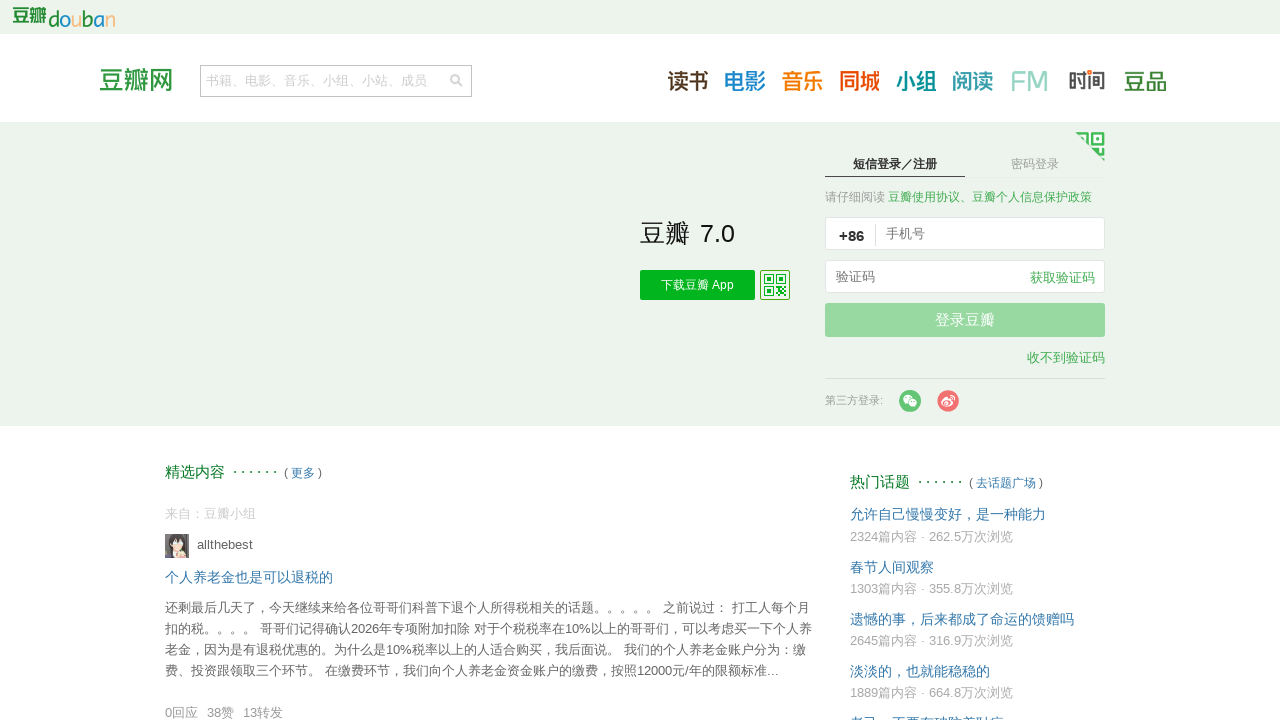

Switched to Books tab
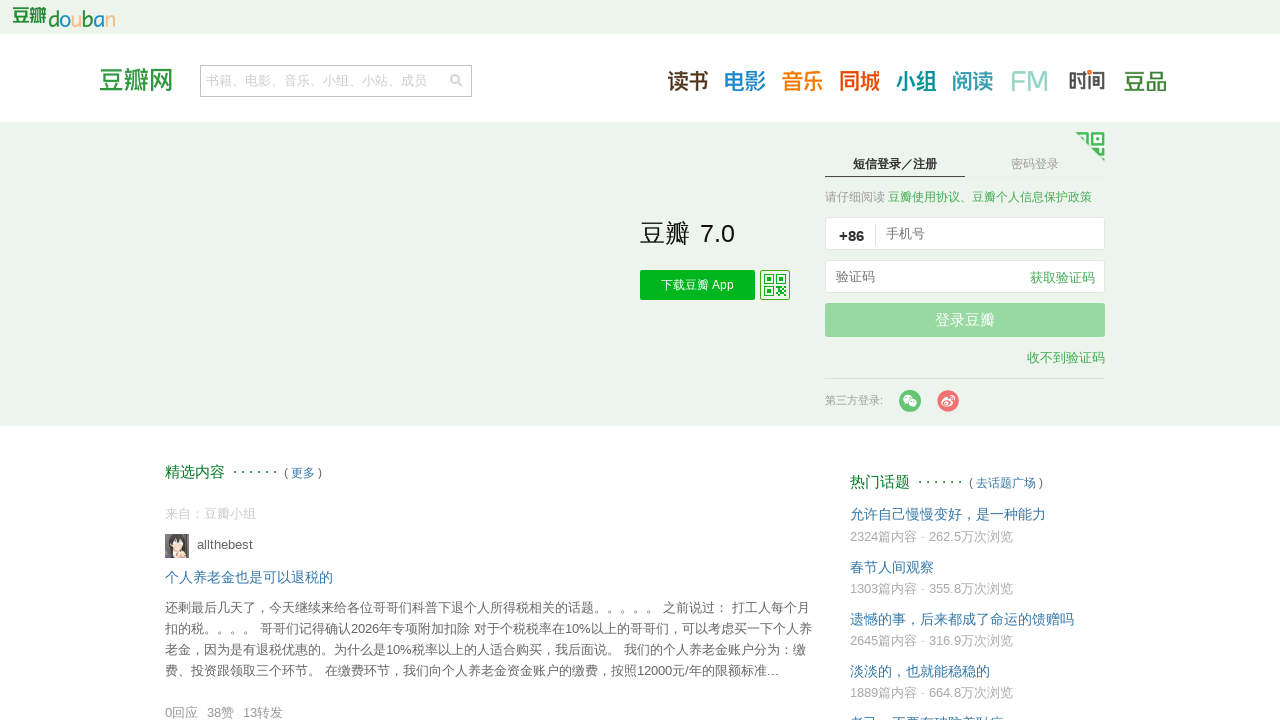

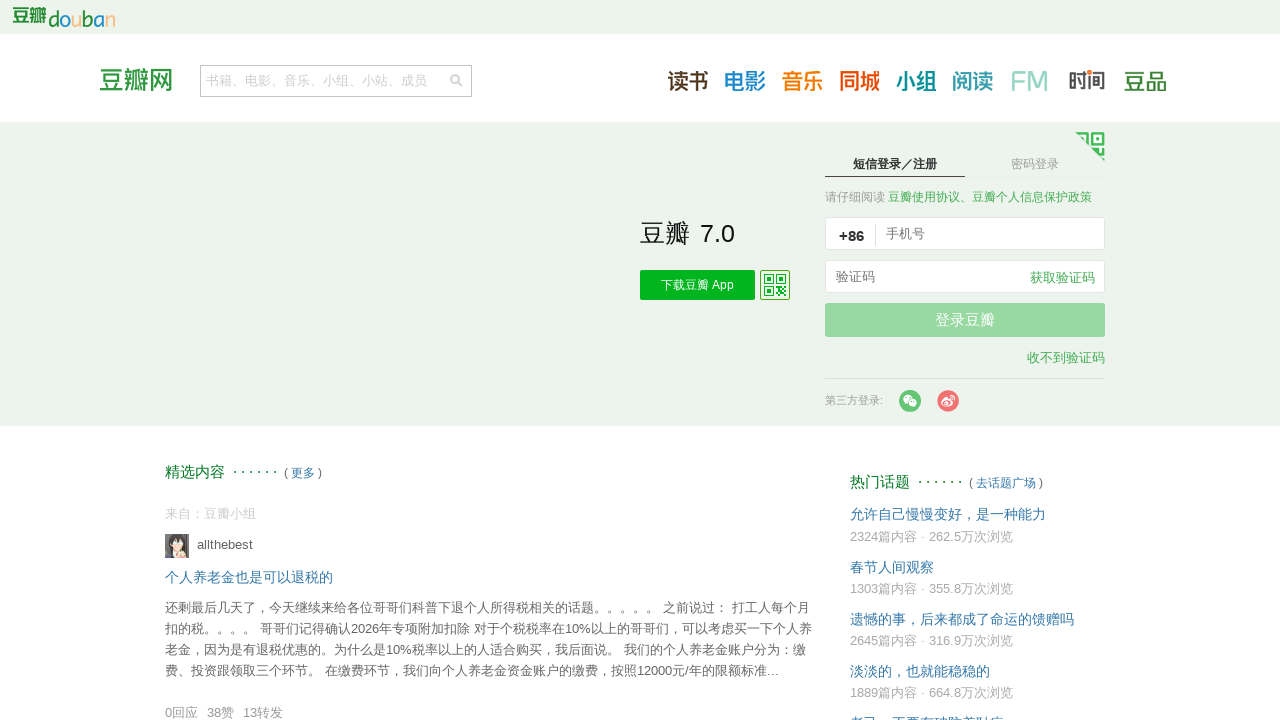